Tests a demo page by filling a text input field with "Hello World!", clicking a button, and pressing Enter key twice

Starting URL: https://seleniumbase.io/demo_page

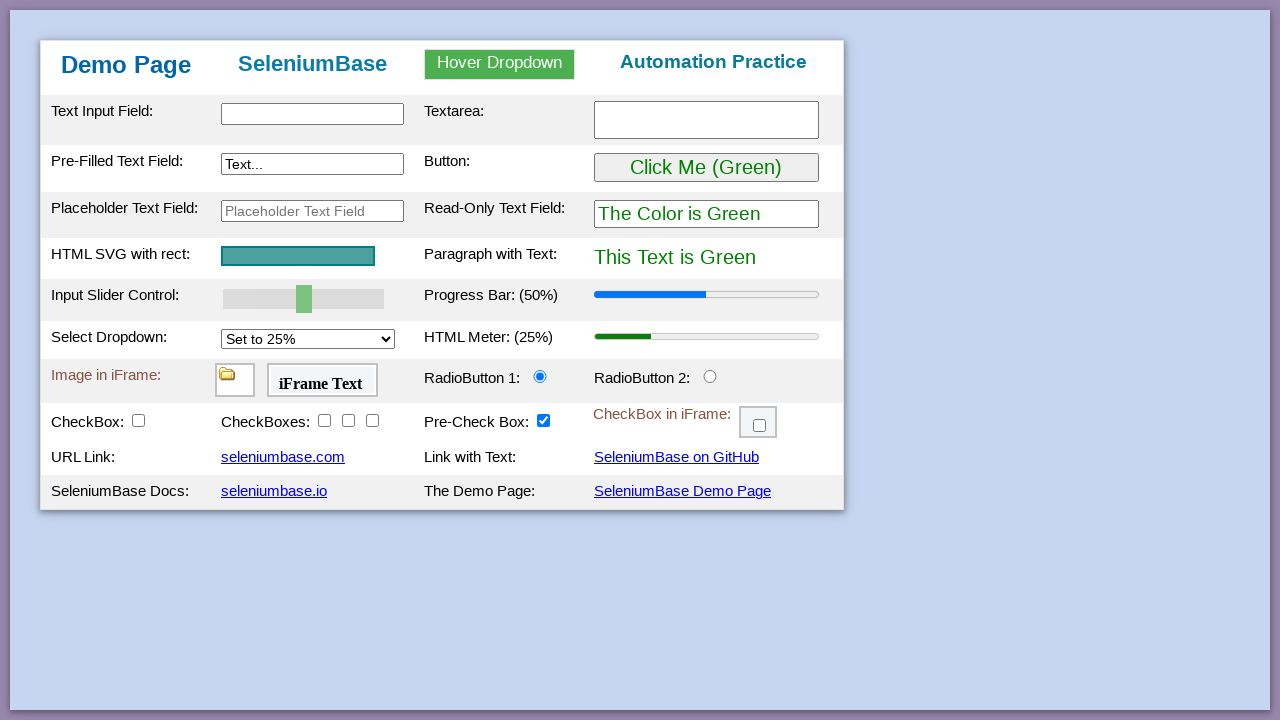

Filled text input field with 'Hello World!' on #myTextInput
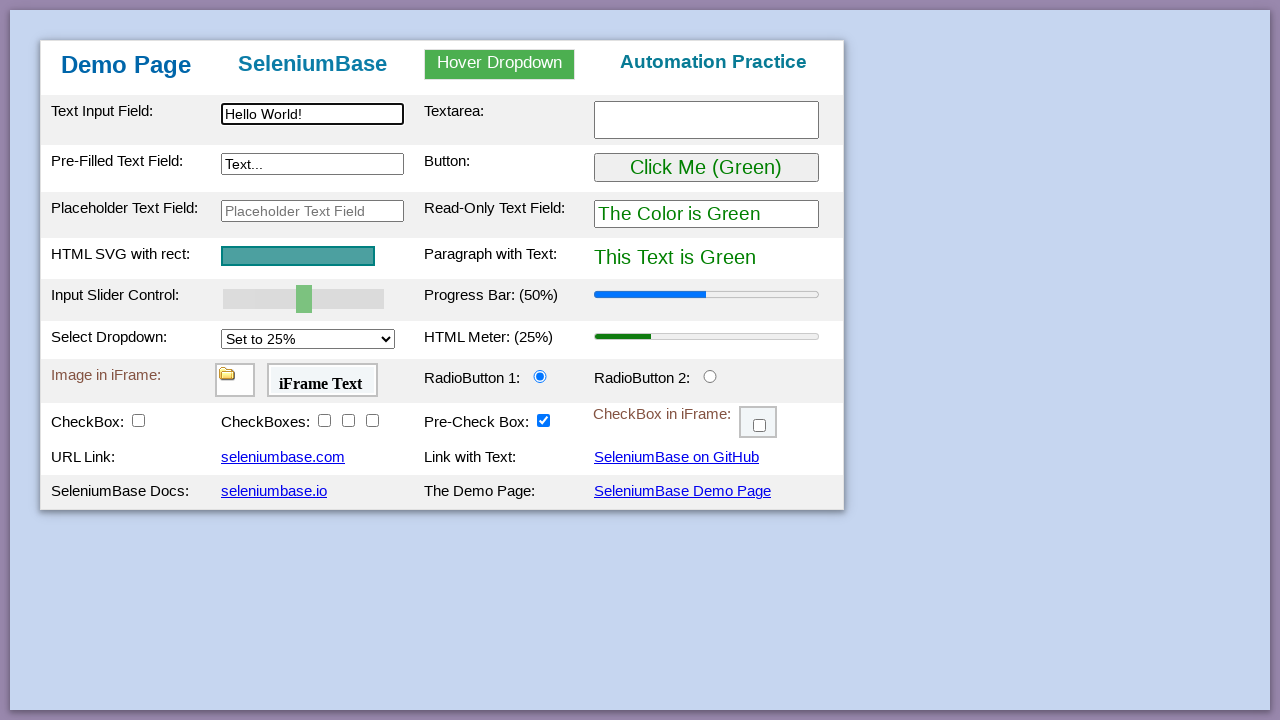

Clicked the button at (706, 168) on xpath=//*[@id='myButton']
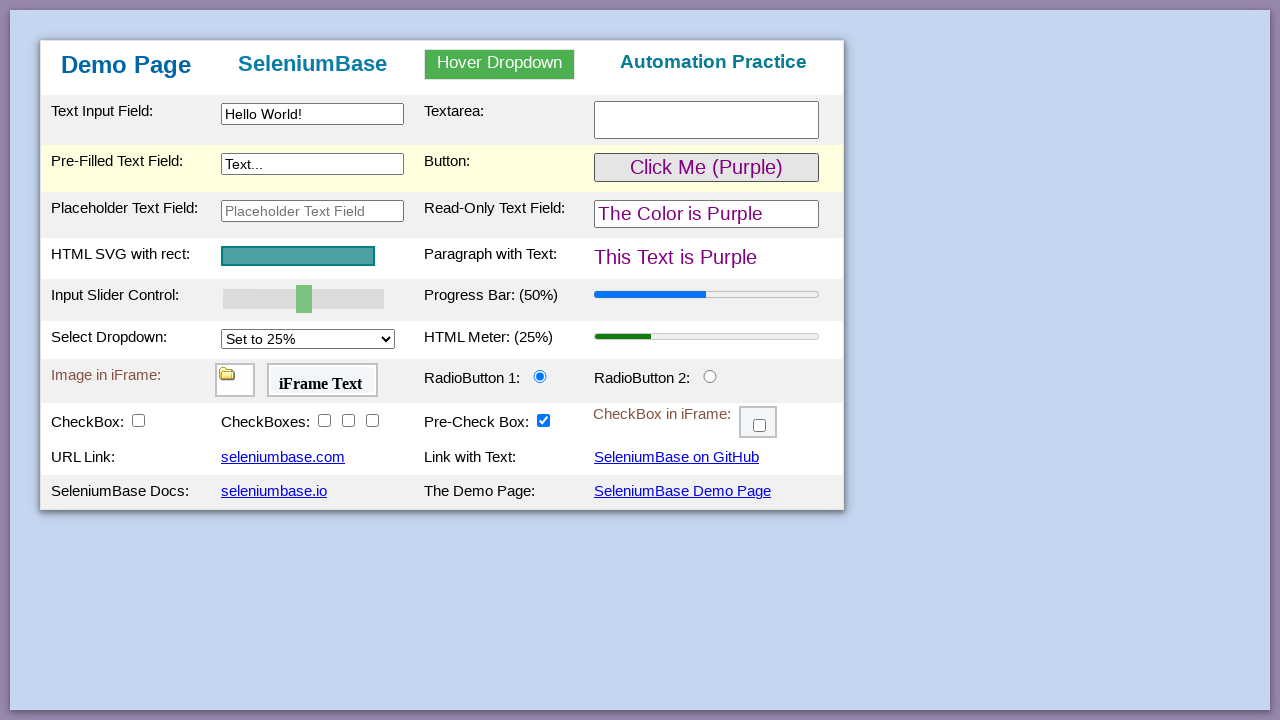

Pressed Enter key (first time)
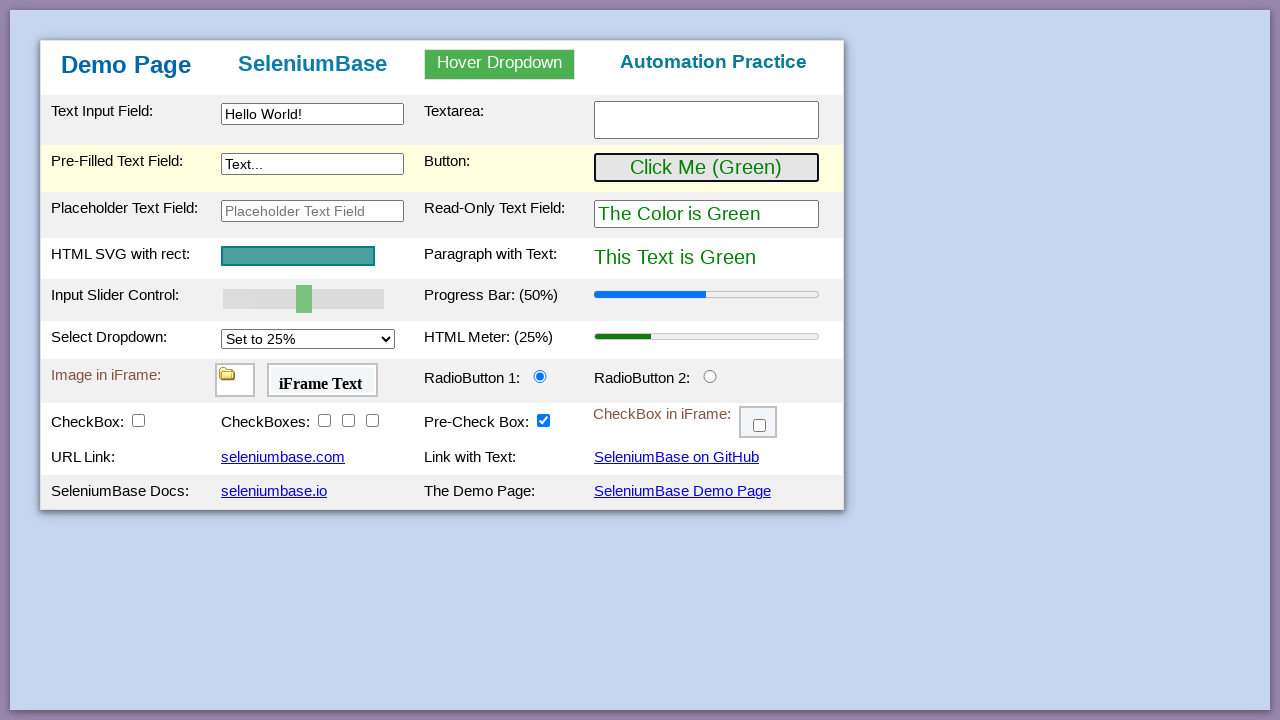

Pressed Enter key (second time)
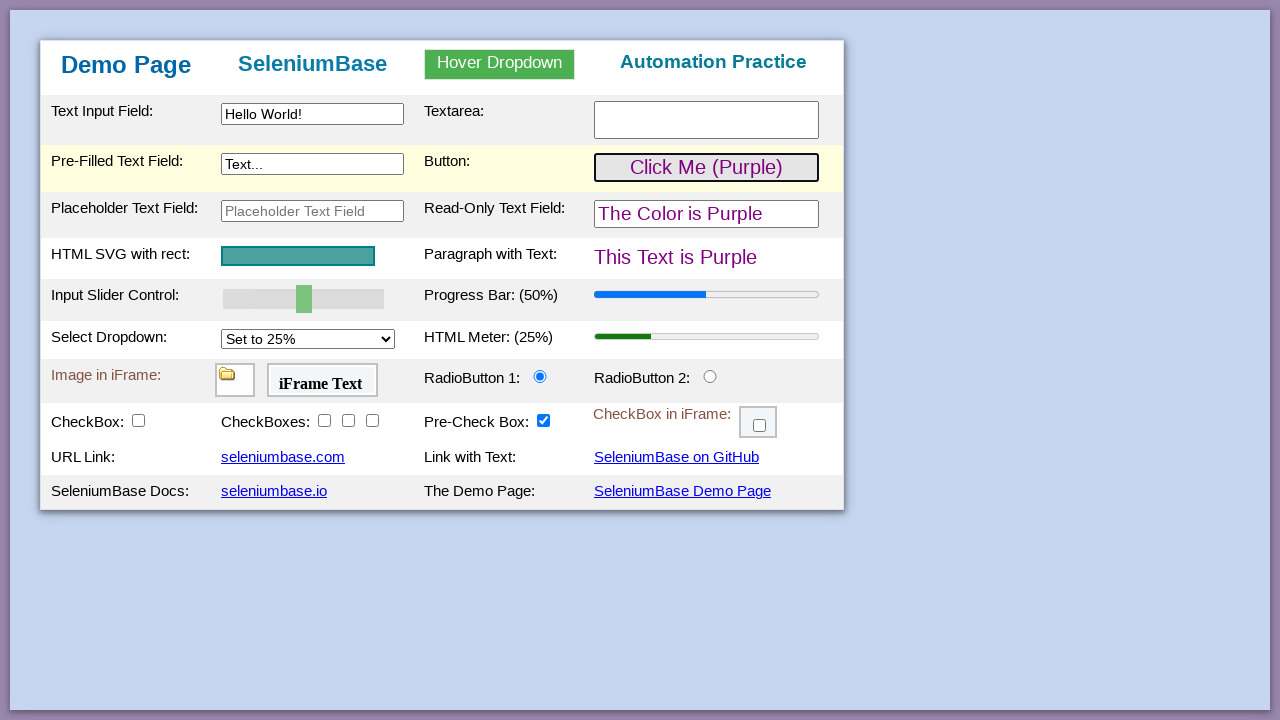

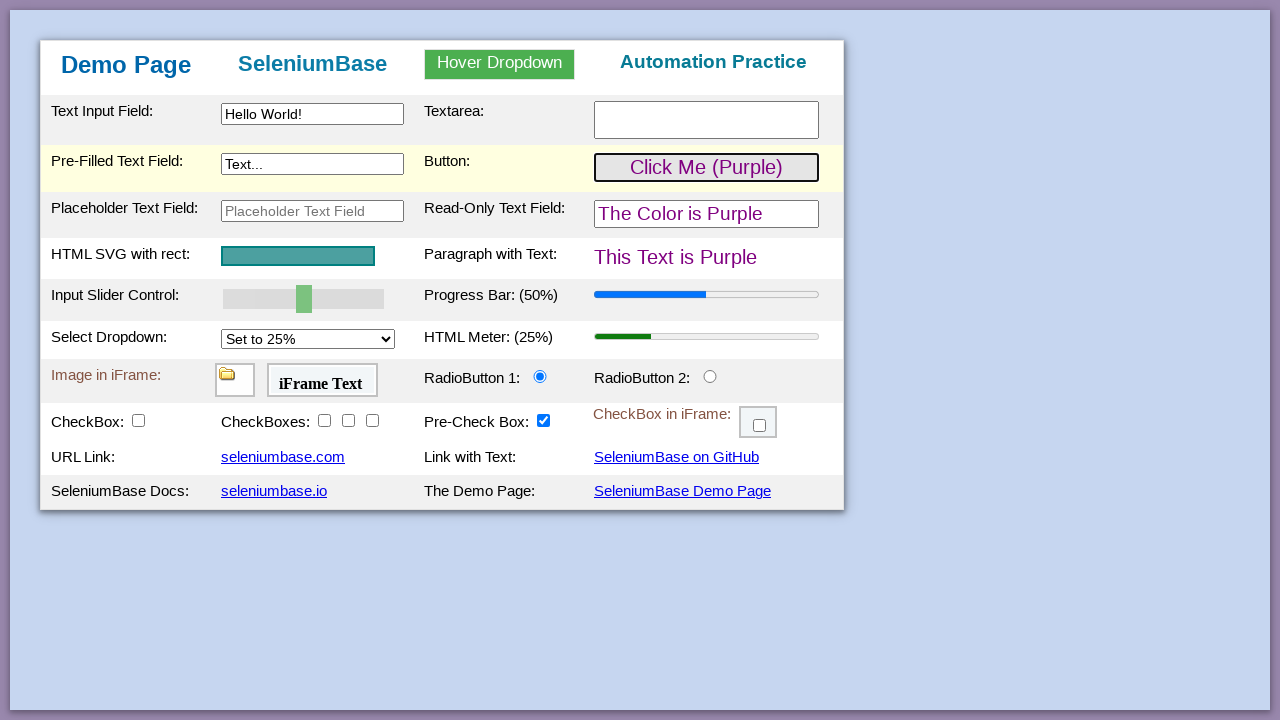